Navigates to CoolingPost news pages, waits for the main content to load, and paginates through multiple pages of news articles to verify page loading functionality.

Starting URL: https://www.coolingpost.com/world-news/

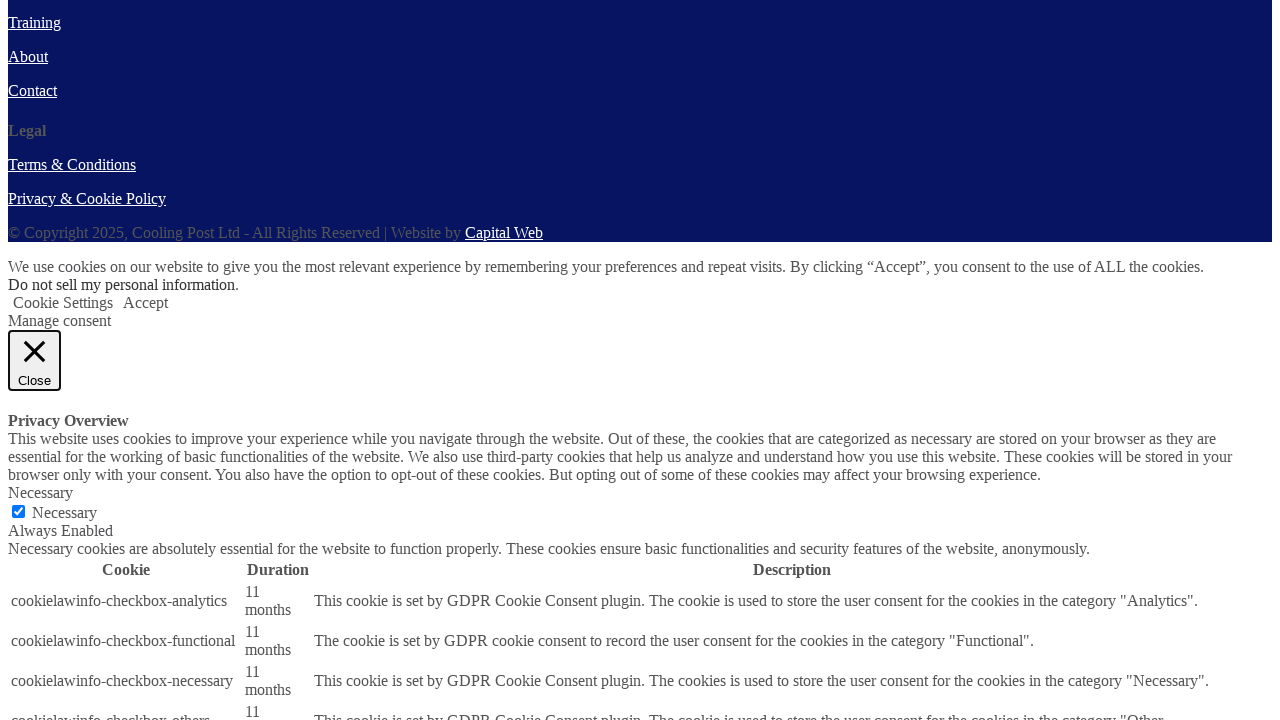

Waited for main content to load on world news page
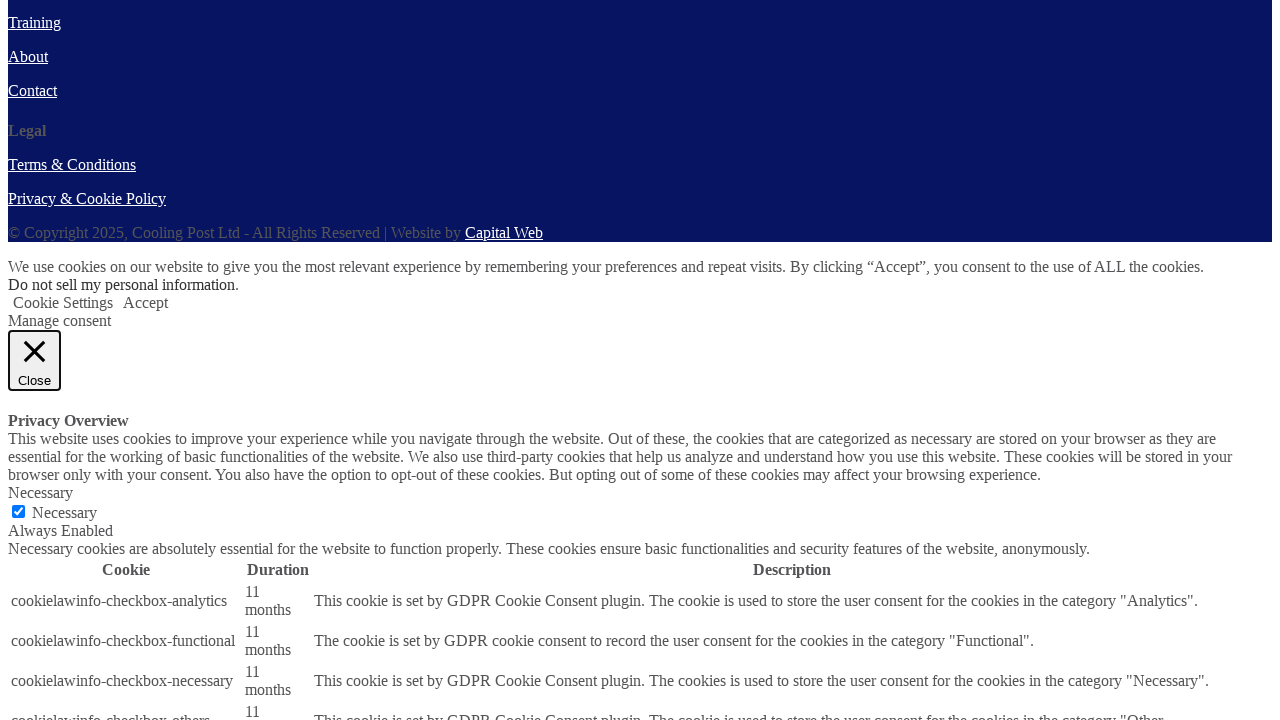

Verified news blocks are present on page
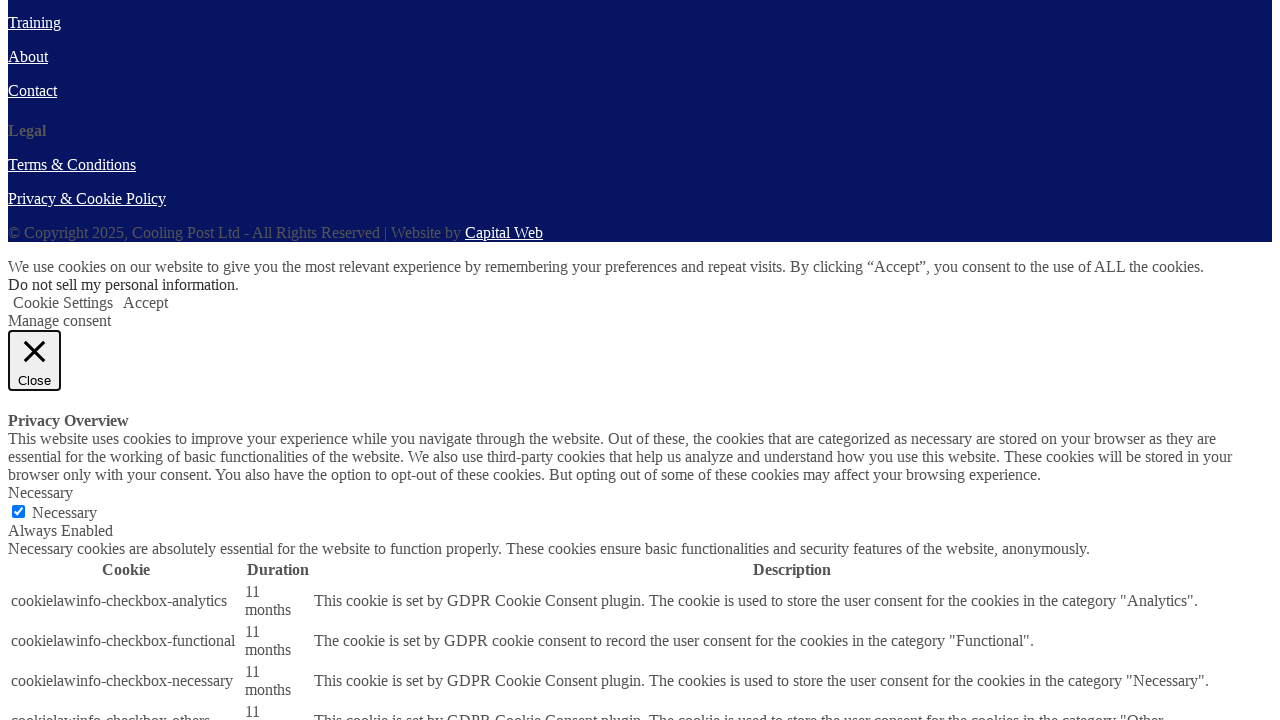

Navigated to page 2 of world news
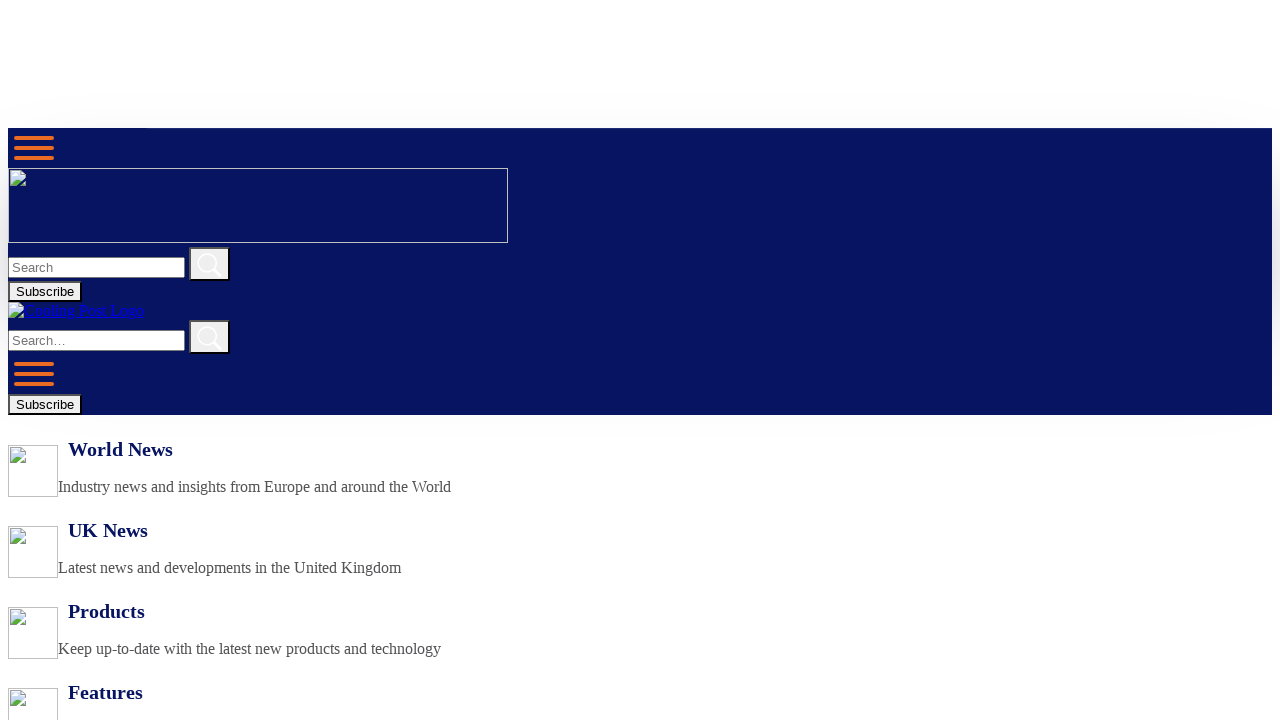

Waited for main content to load on page 2
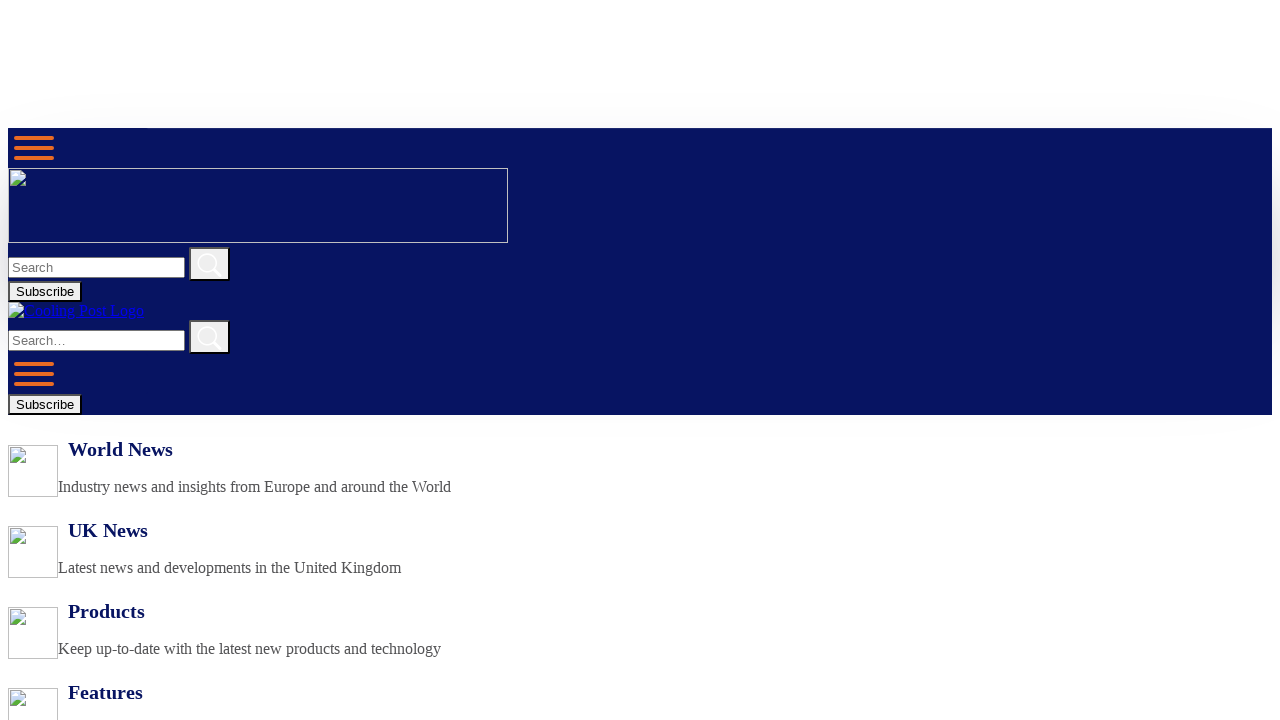

Navigated to UK news section
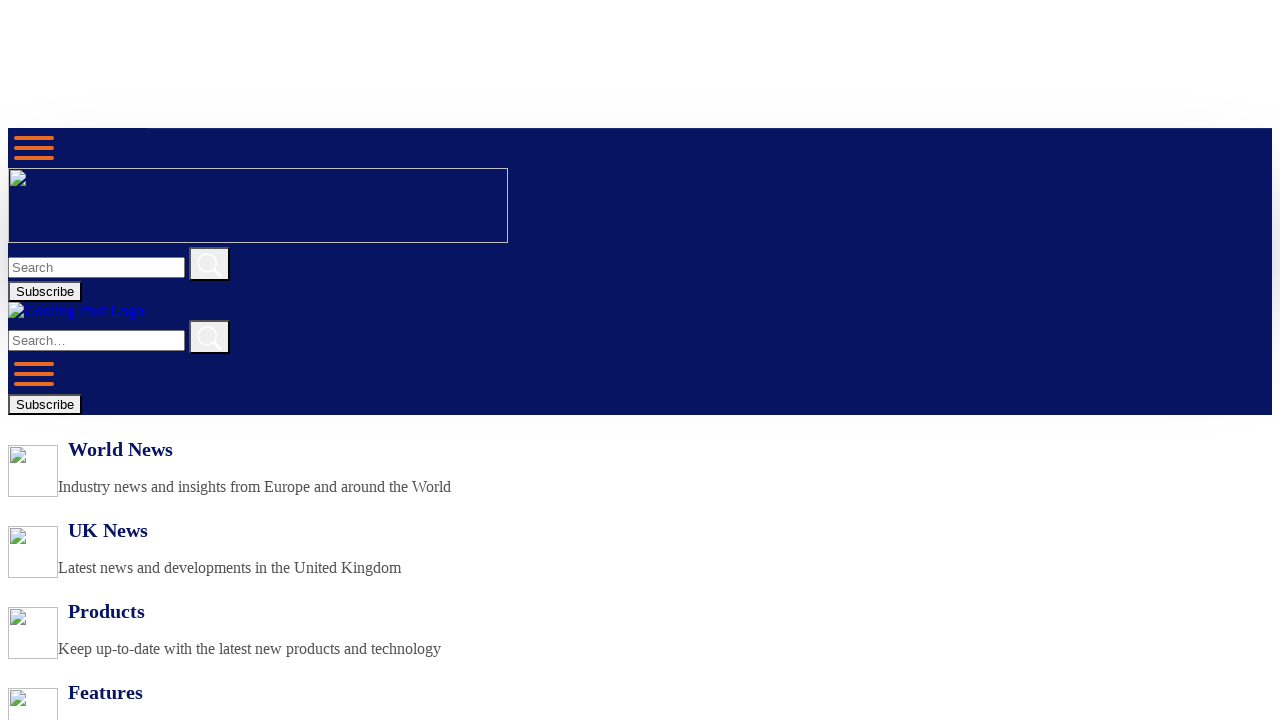

Waited for main content to load on UK news page
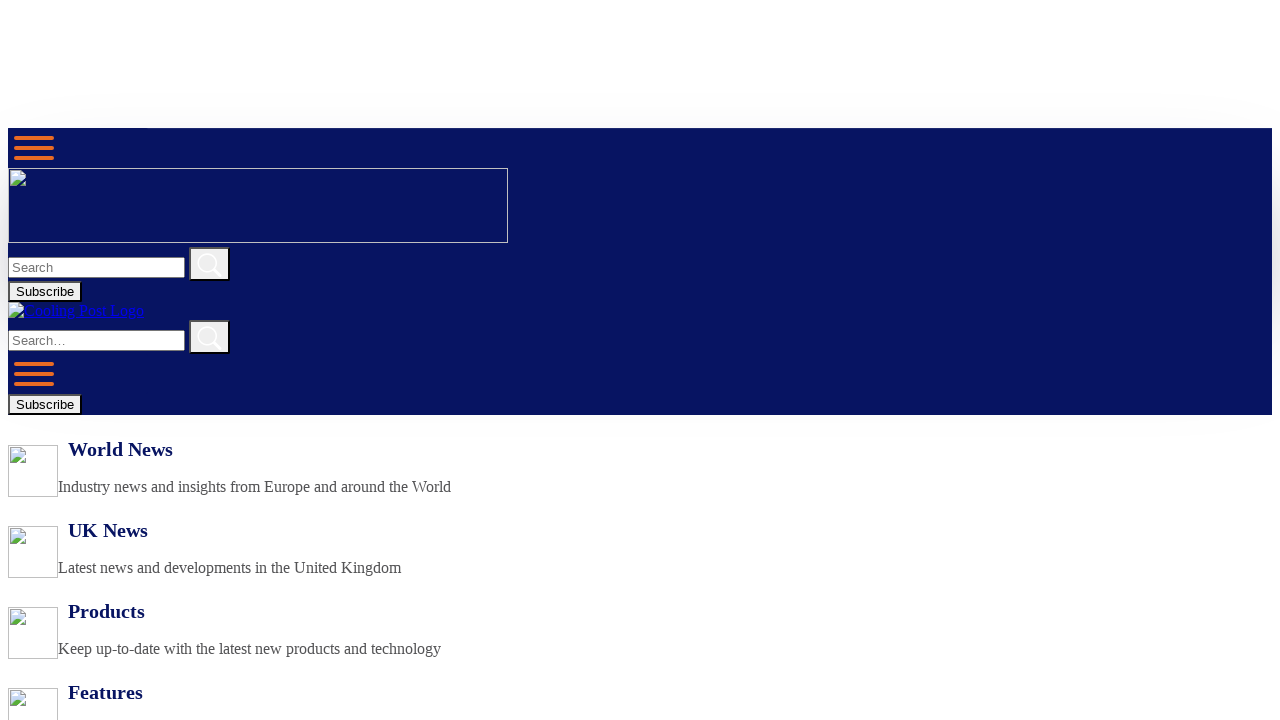

Navigated to products section
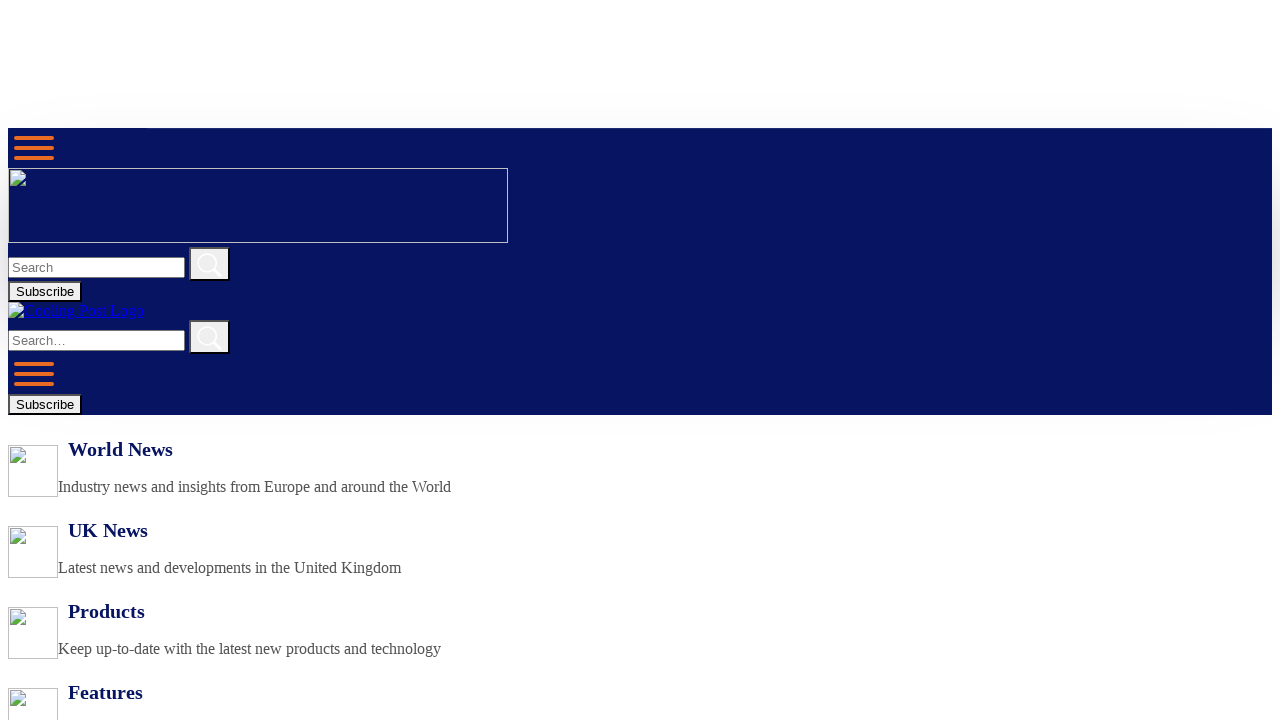

Waited for main content to load on products page
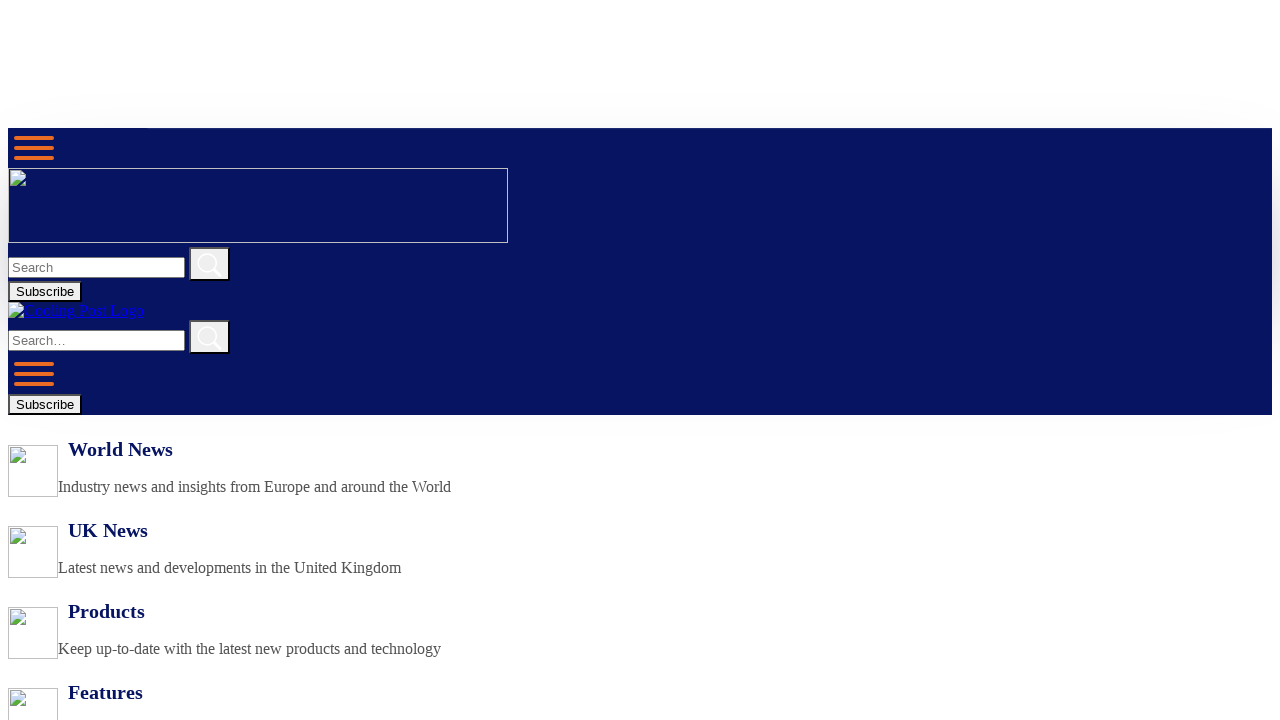

Navigated to features section
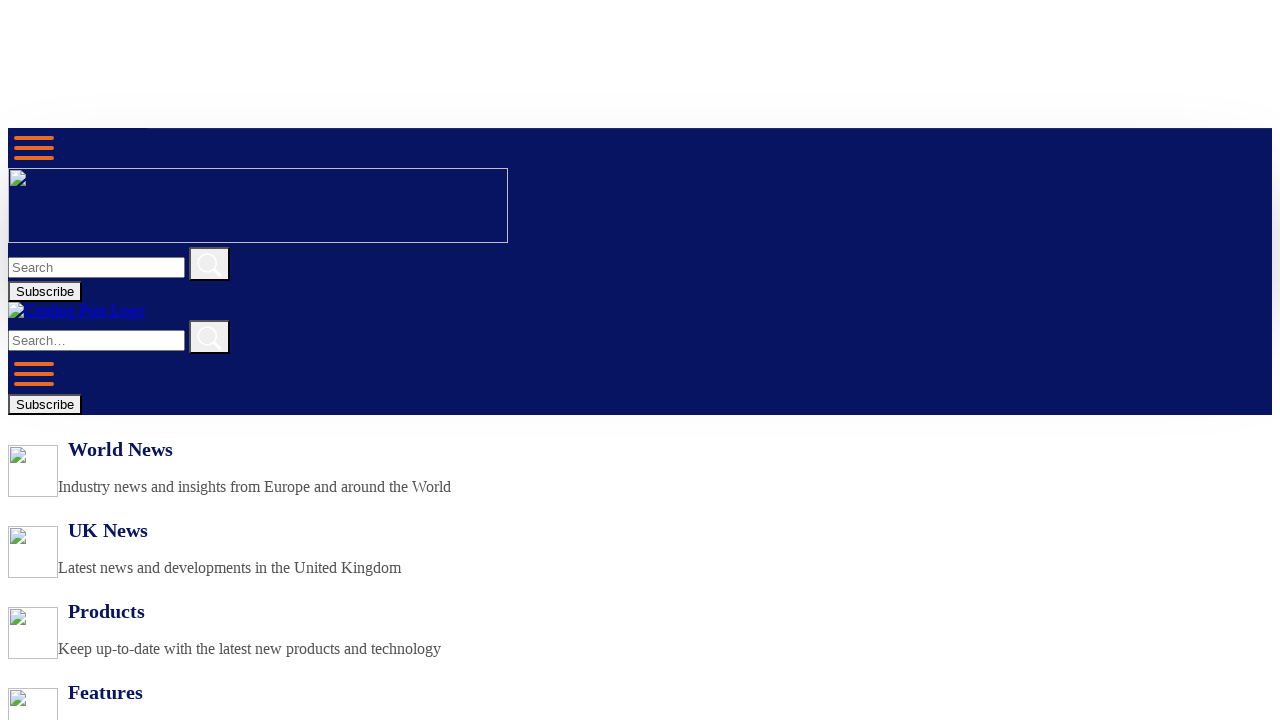

Waited for main content to load on features page
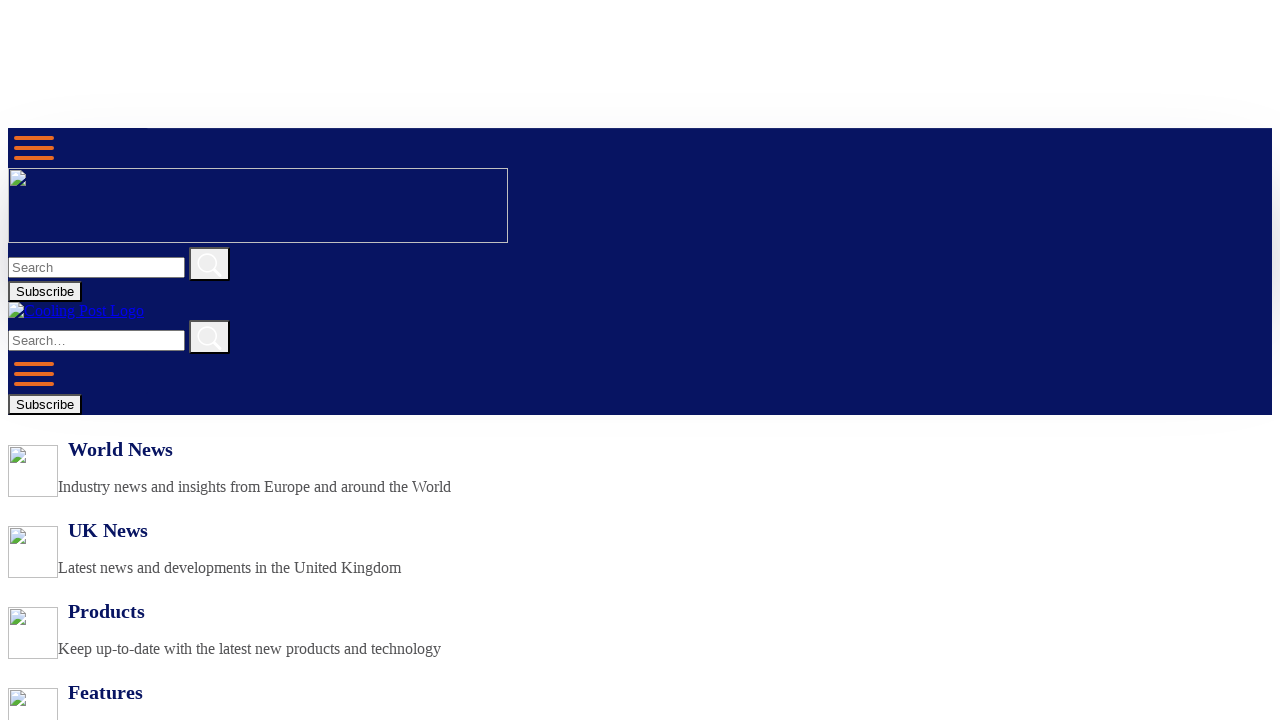

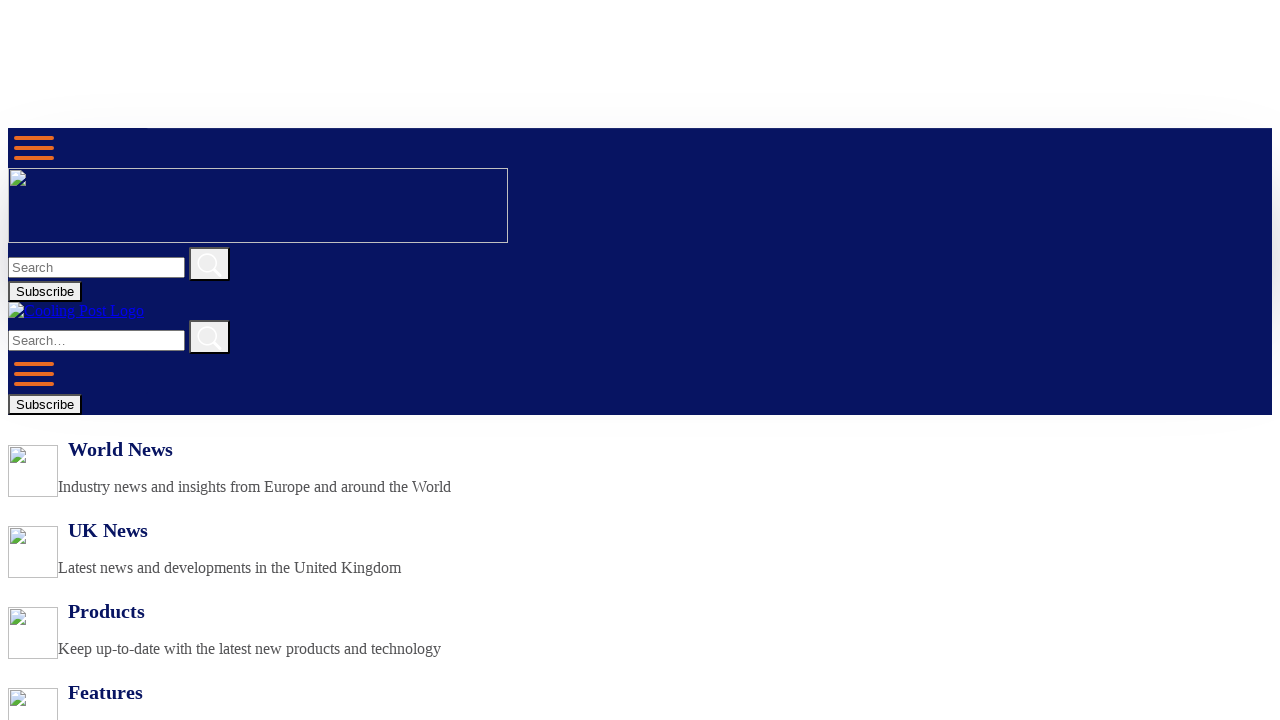